Tests the search functionality on a database site by filling in name and tag fields, submitting the form, and clicking a download button on the first result.

Starting URL: https://db.bepis.moe/koikatsu

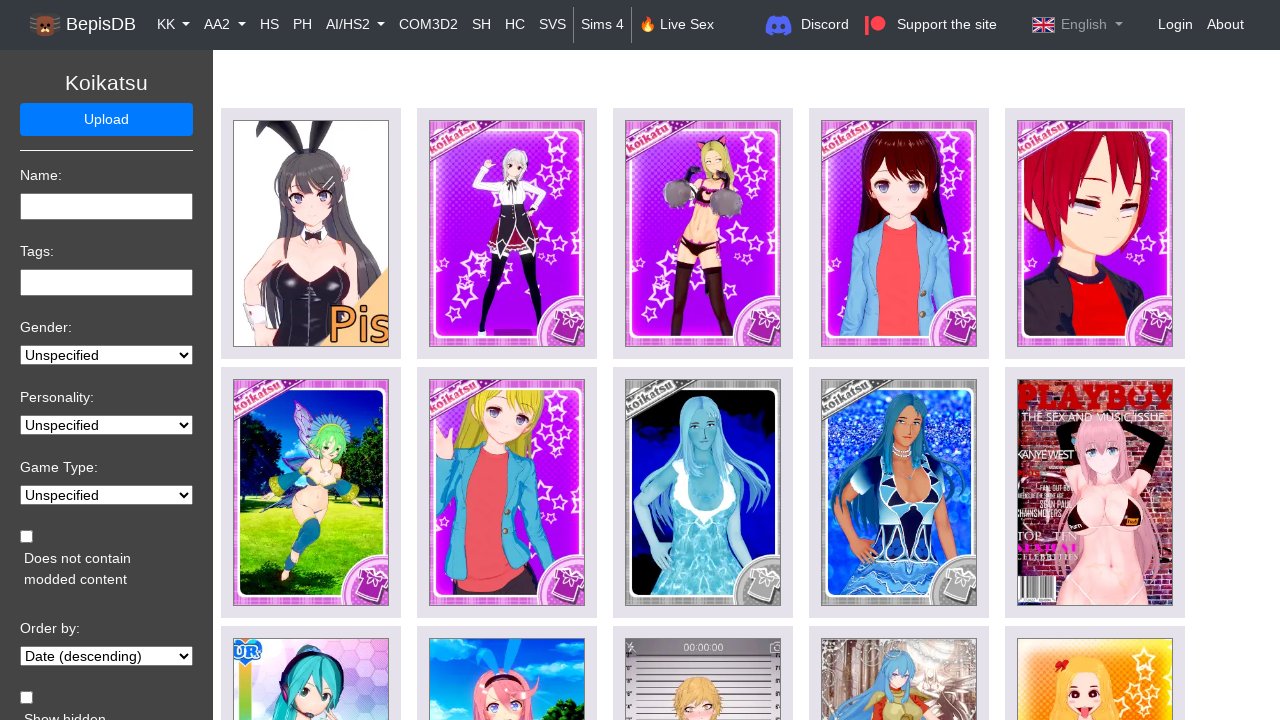

Filled name field with 'Ayaka' on #name
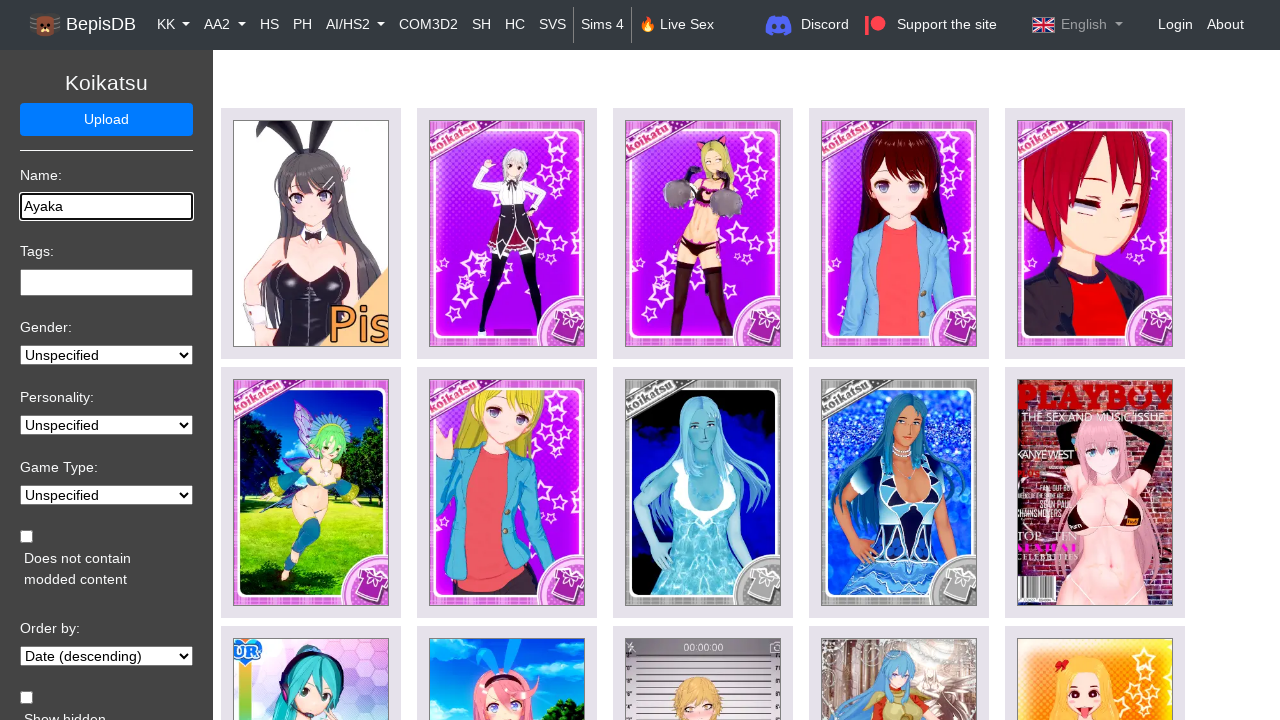

Filled tag field with 'Genshin_Impact' on #tag
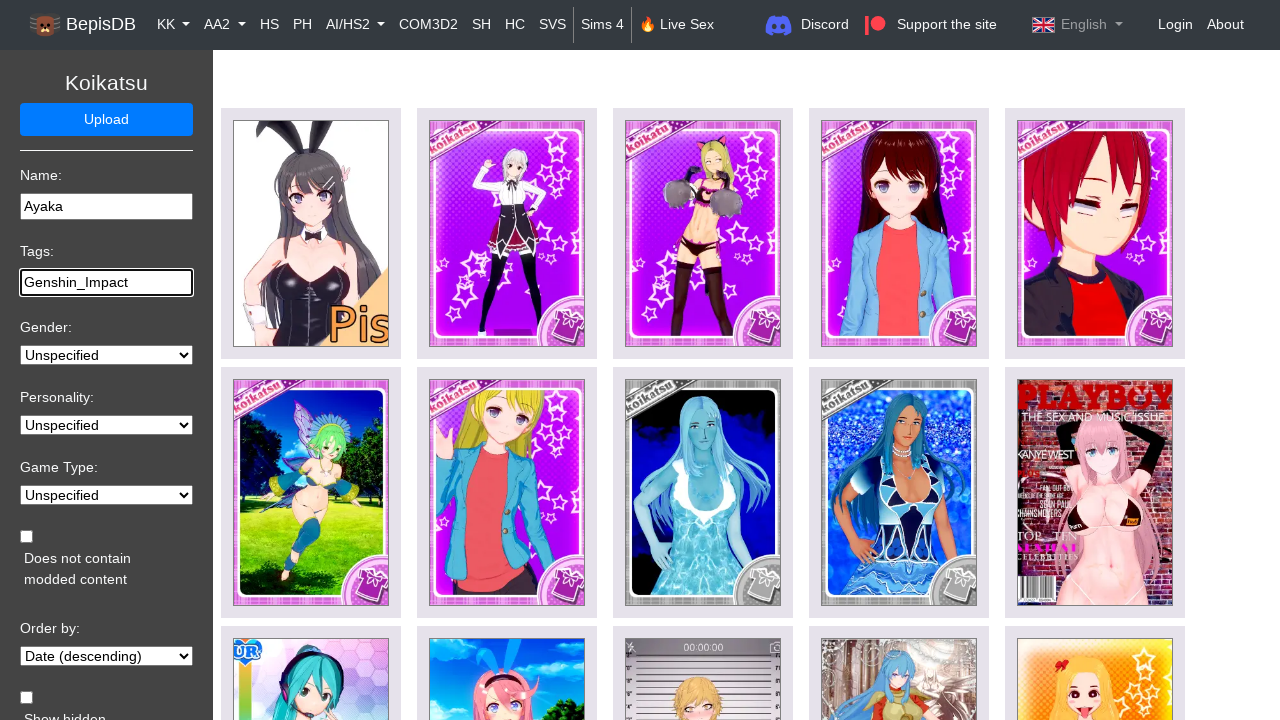

Submitted form by pressing Enter on tag field on #tag
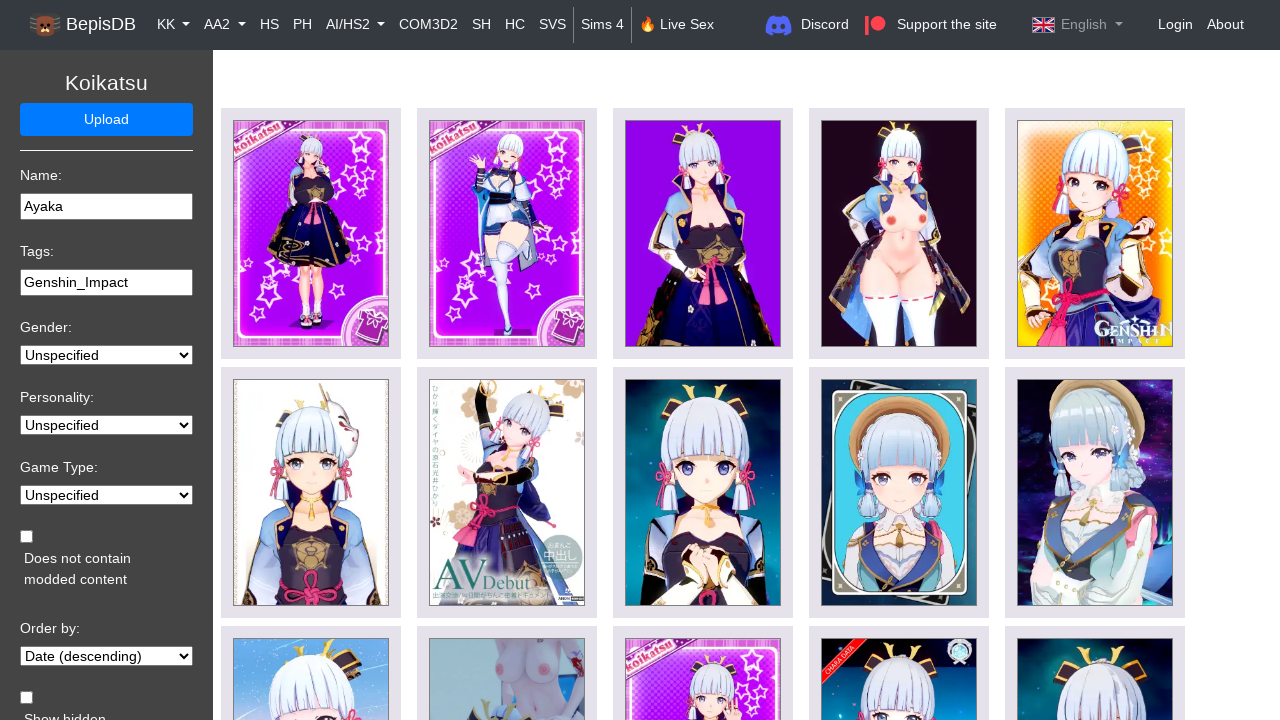

Search results loaded and first result appeared
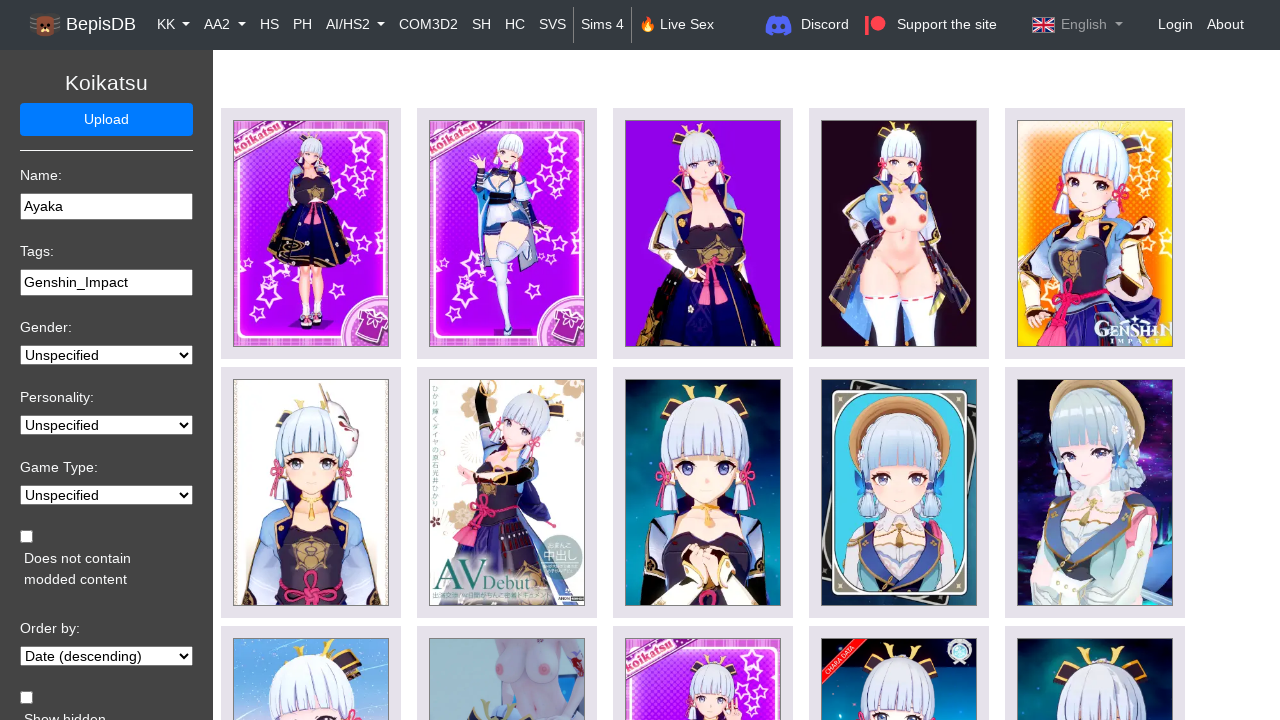

Clicked download button on first search result at (296, 325) on #inner-card-body > div:nth-child(1) > div > div > a.btn.btn-primary.btn-sm
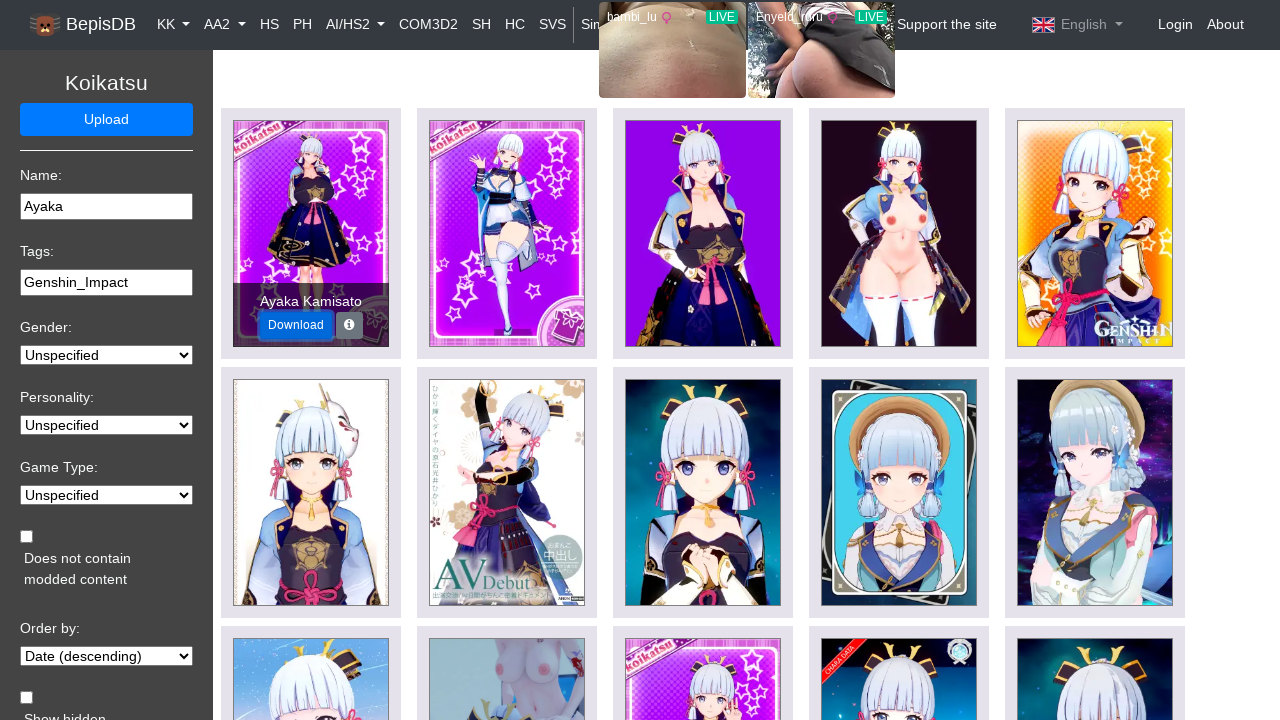

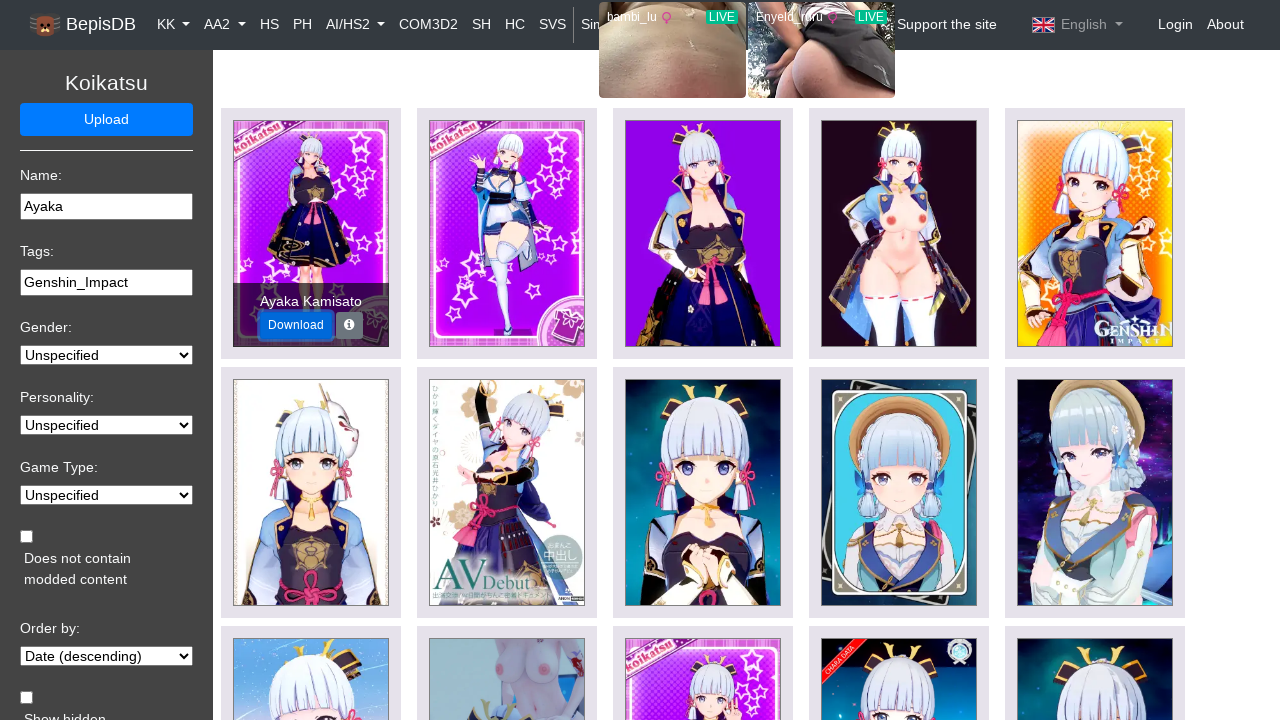